Tests laptop category navigation by clicking on the Laptops category and selecting a specific laptop product

Starting URL: https://www.demoblaze.com/

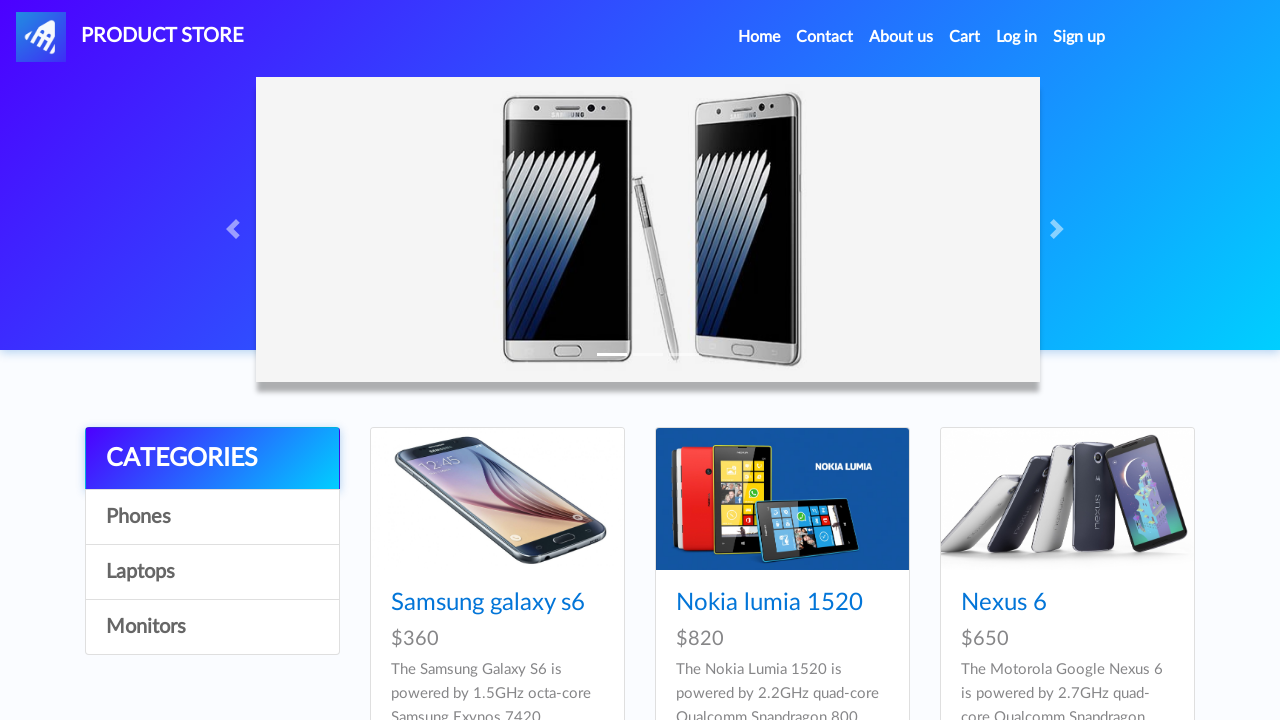

Clicked on categories section at (212, 459) on xpath=//*[@id='cat']
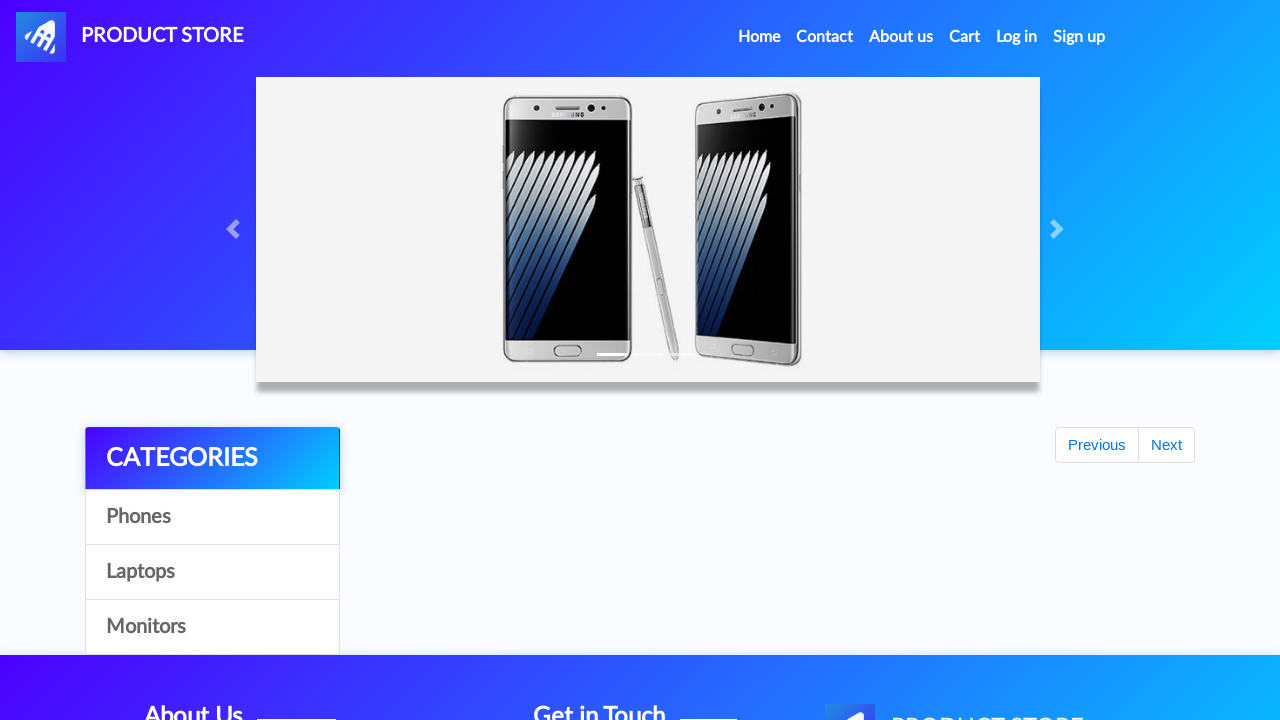

Clicked on Laptops category at (212, 572) on xpath=//div[@class='list-group']//a[contains(text(),'Laptops')]
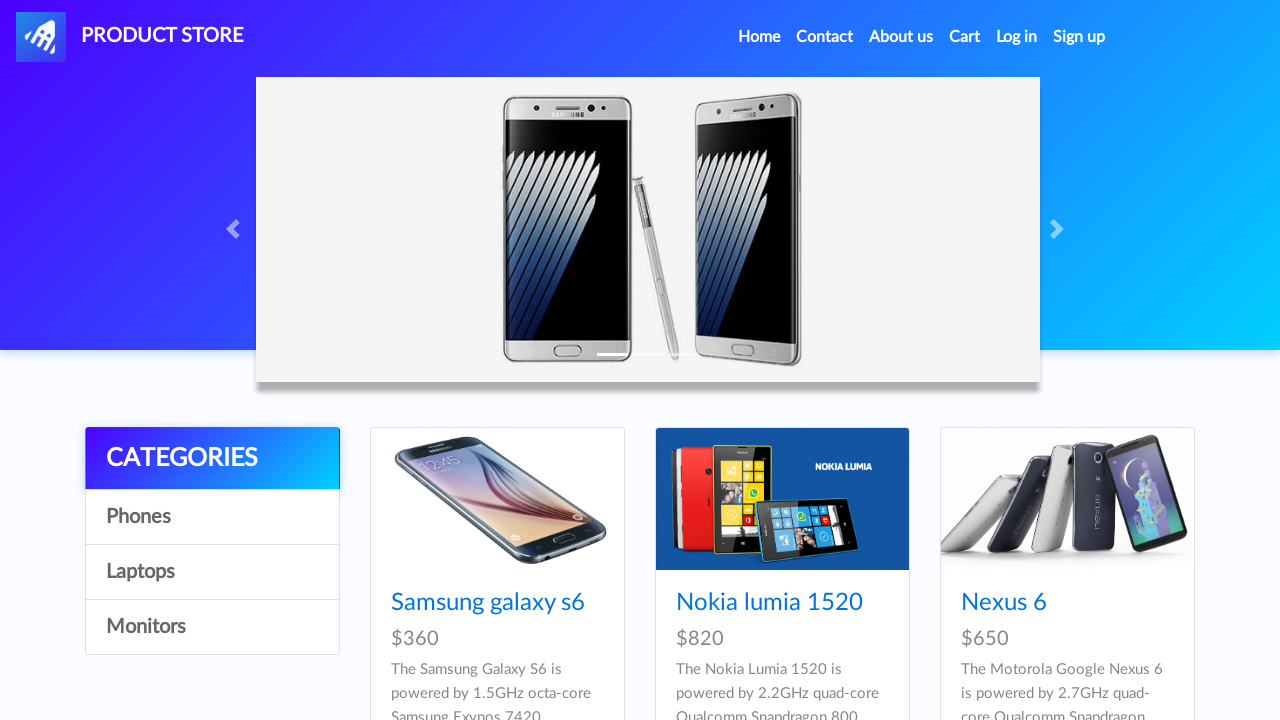

Clicked on specific laptop product at (1033, 708) on (//a[@href='prod.html?idp_=15'])[2]
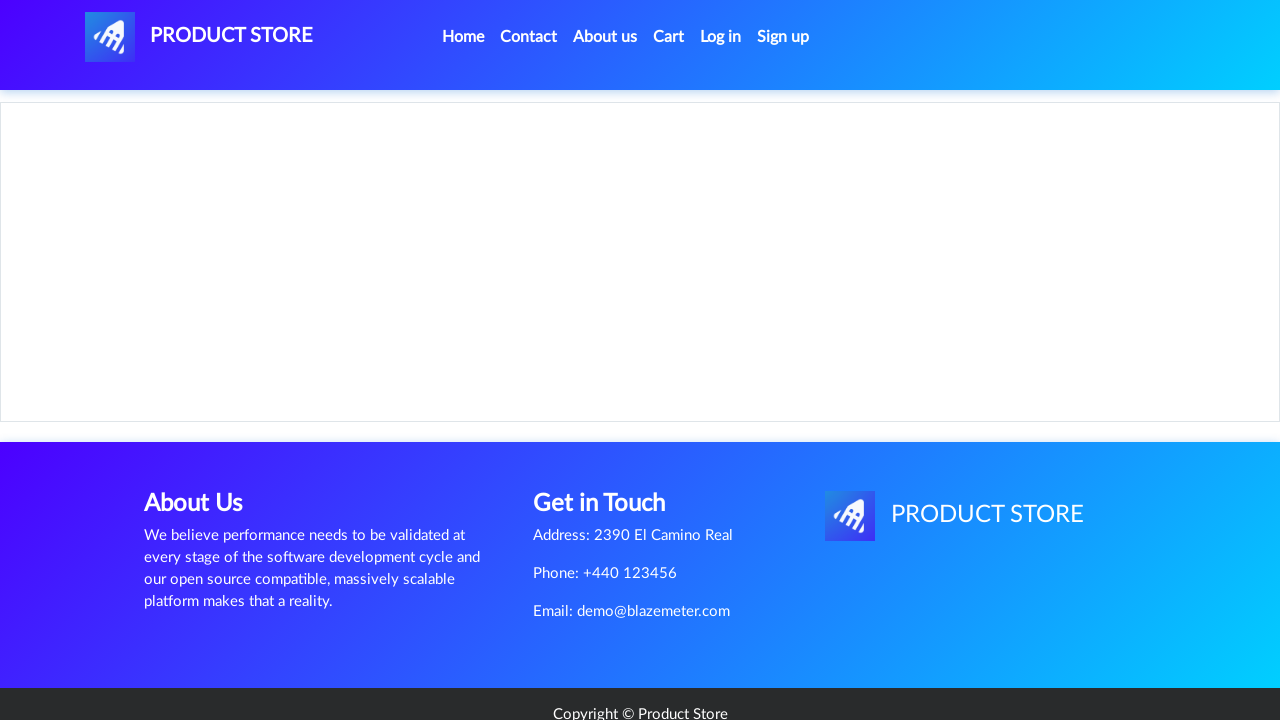

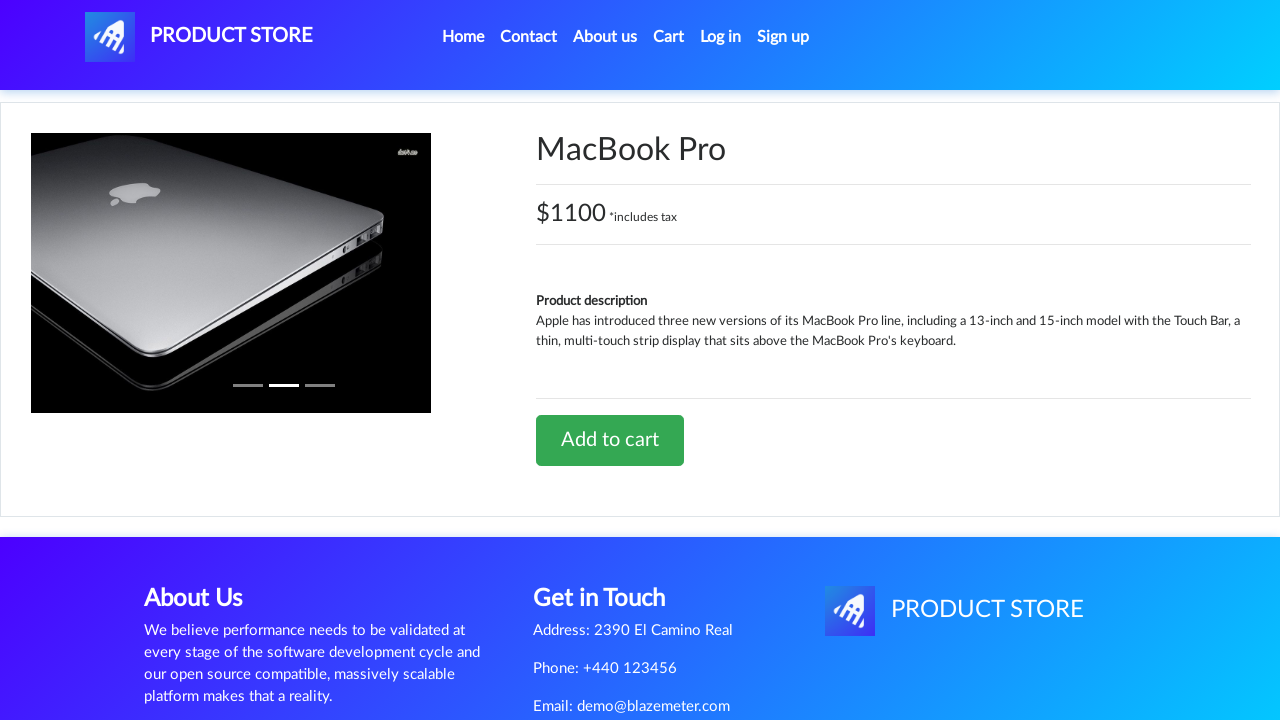